Navigates to a simple form page and locates the submit button element

Starting URL: http://suninjuly.github.io/simple_form_find_task.html

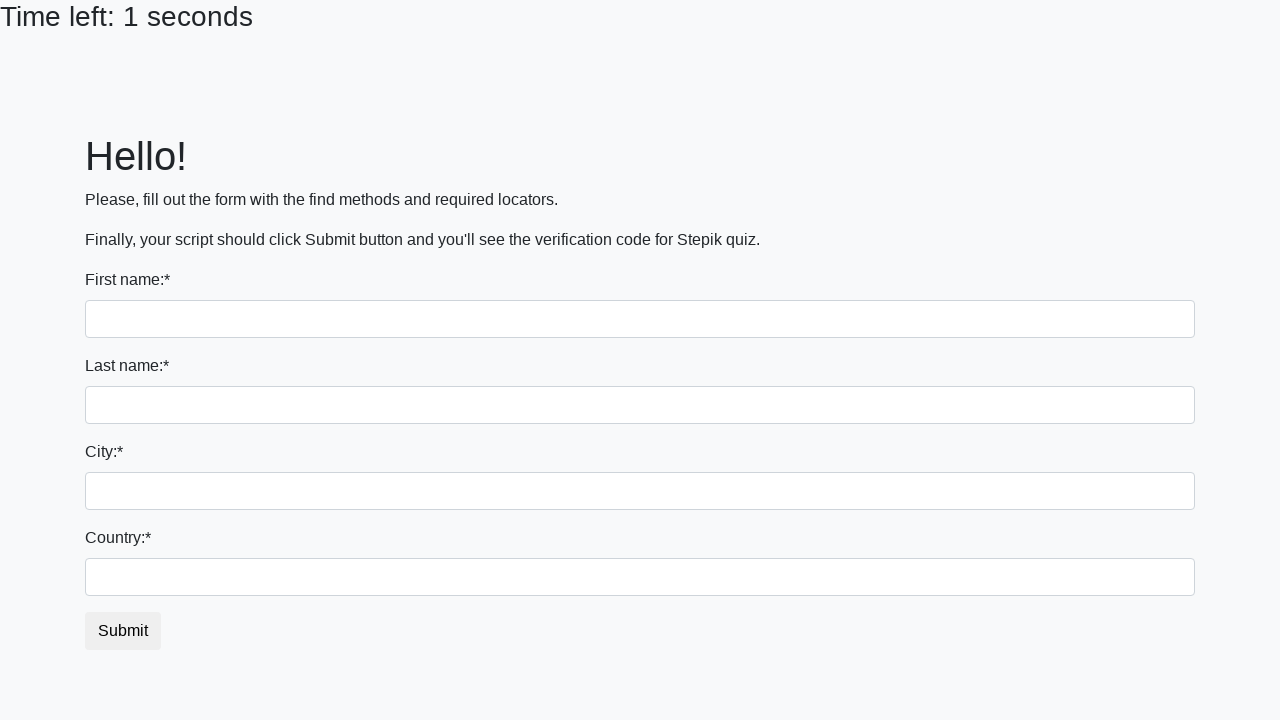

Submit button element loaded on the page
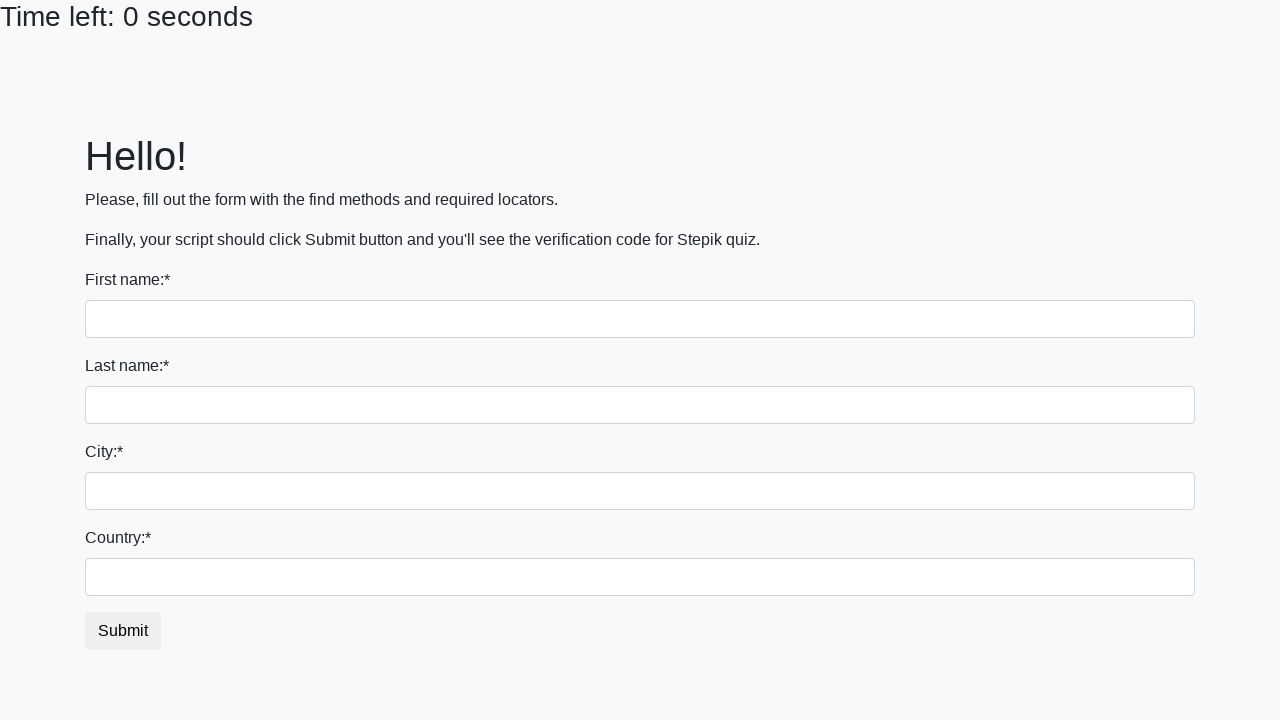

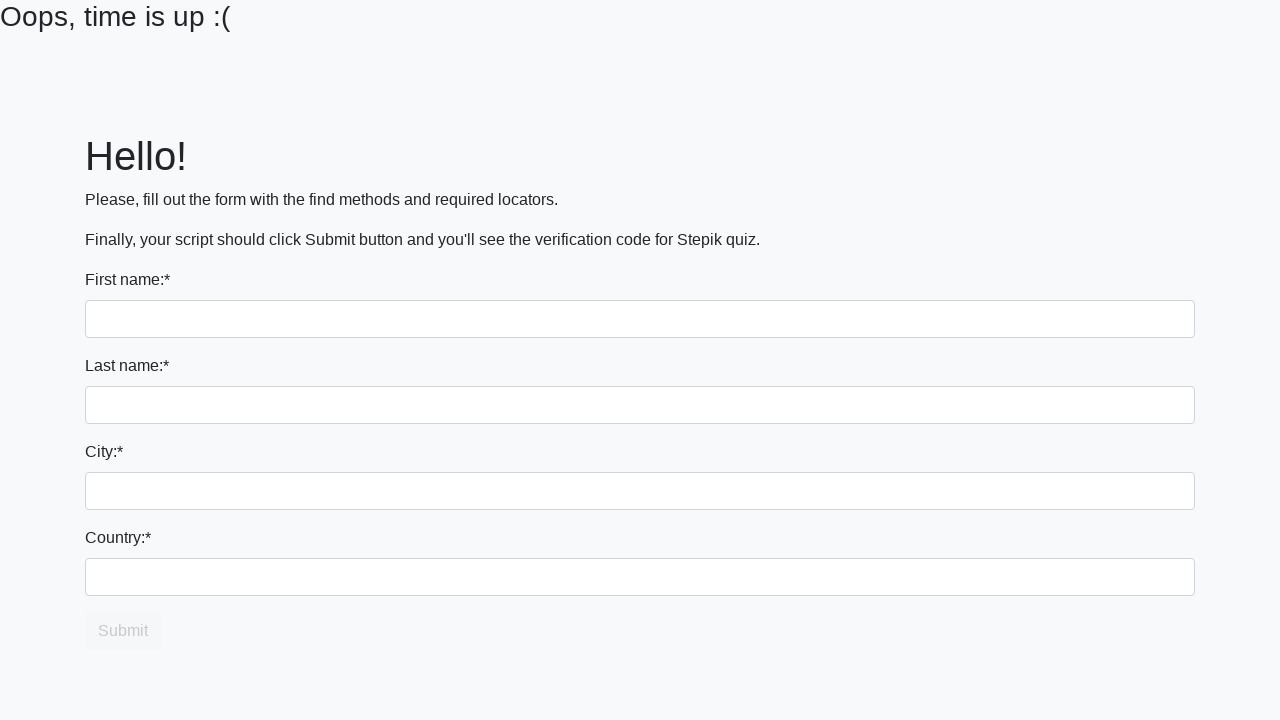